Tests dropdown functionality by verifying that a specific value ("Black") is not present in the colors dropdown options on a test automation practice site.

Starting URL: https://testautomationpractice.blogspot.com/

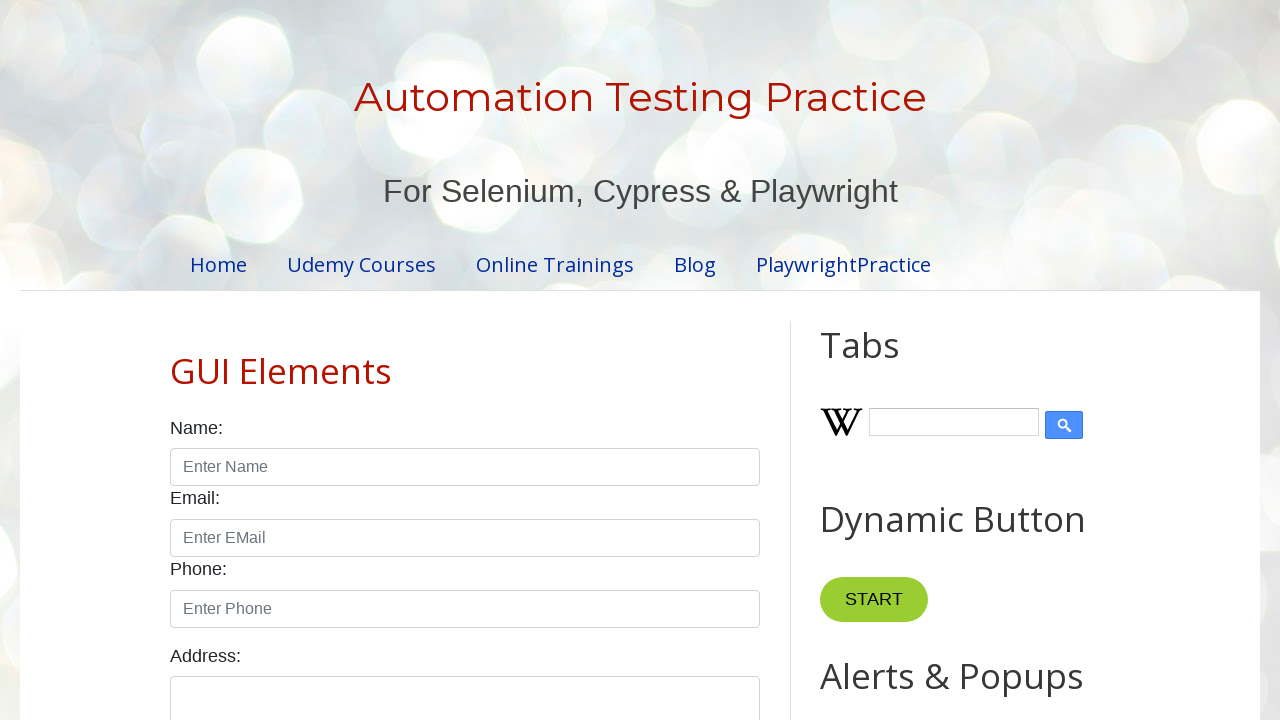

Navigated to test automation practice site
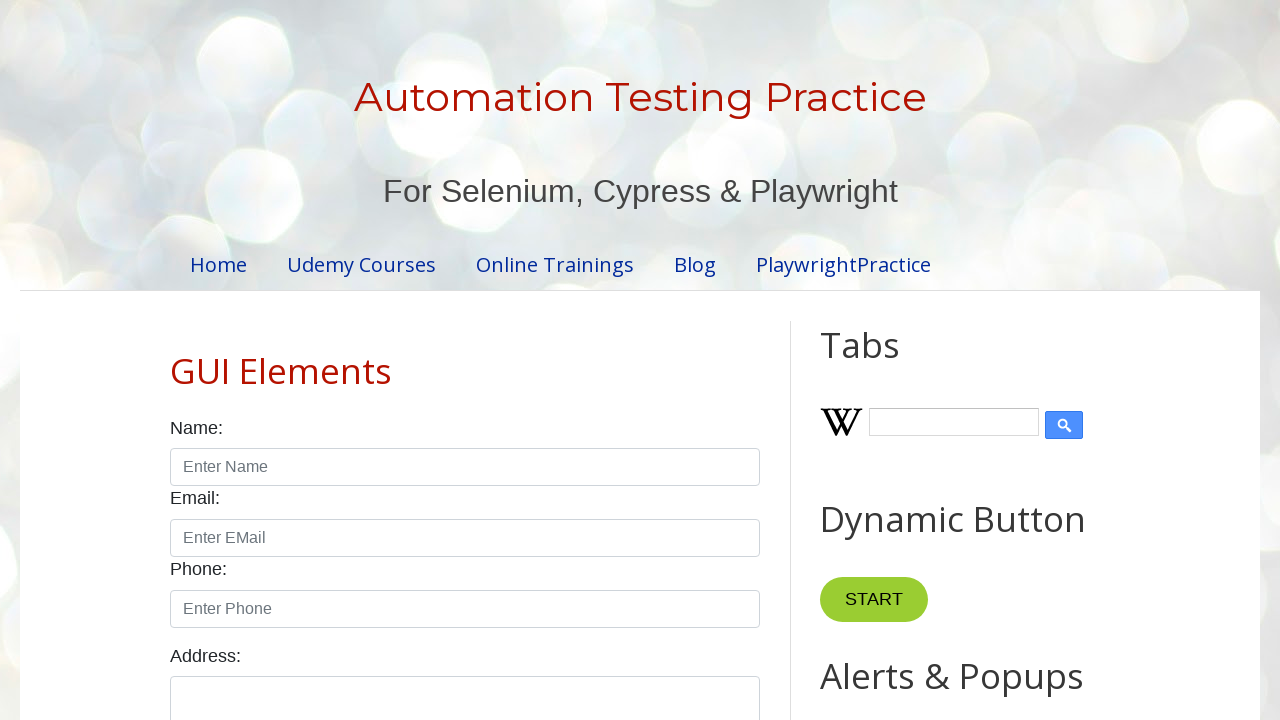

Retrieved text content from colors dropdown
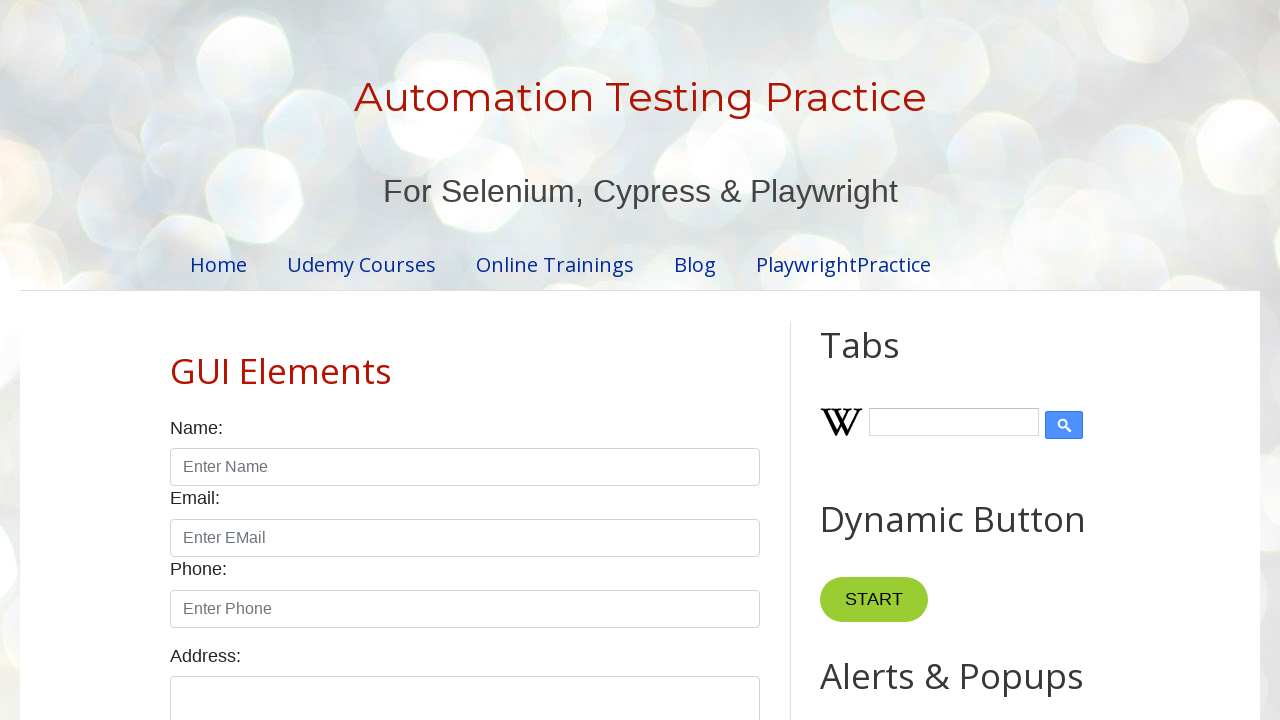

Verified that 'Black' is not present in dropdown options
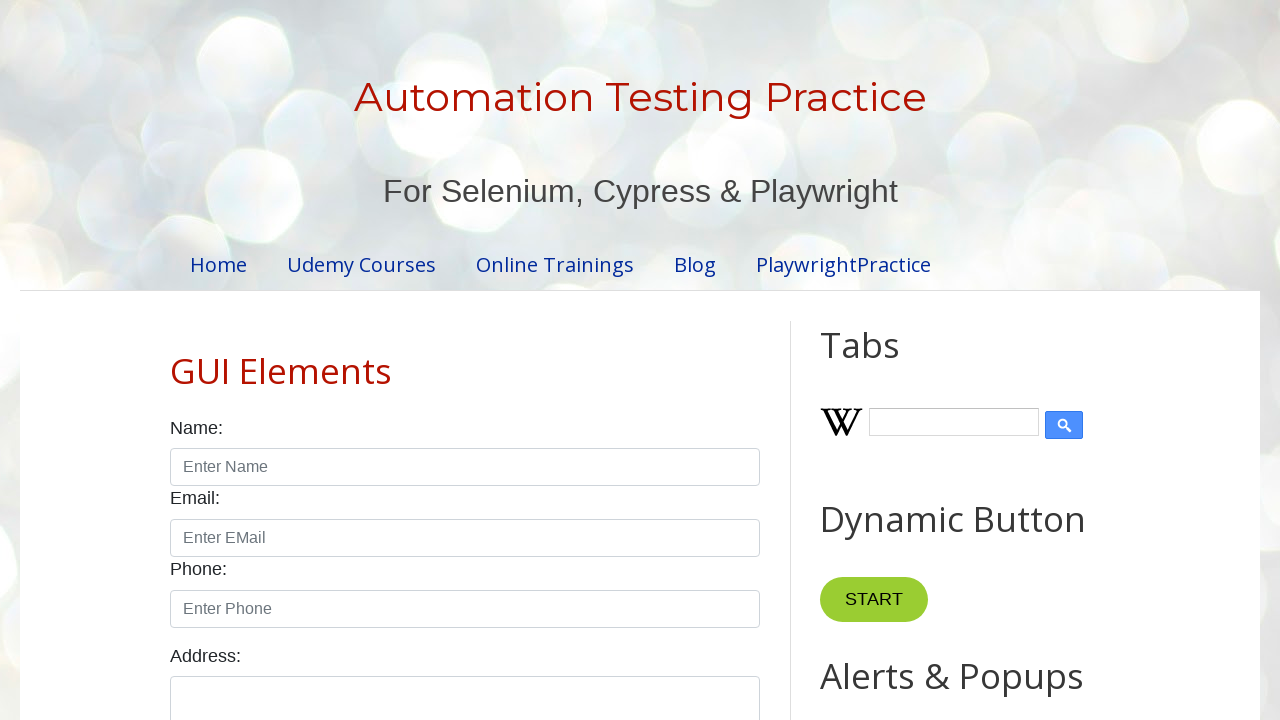

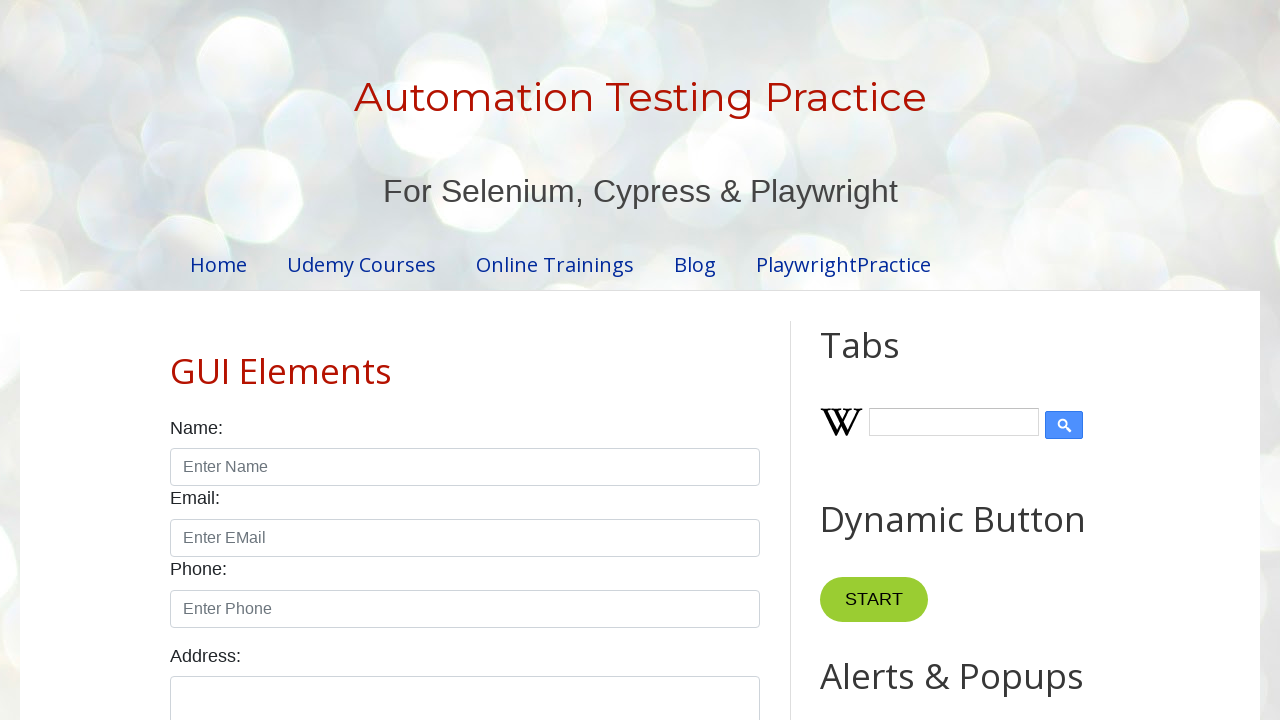